Navigates to a practice automation page, scrolls to a web table, and extracts information about the table structure including row count, column count, and data from the second row

Starting URL: https://rahulshettyacademy.com/AutomationPractice/

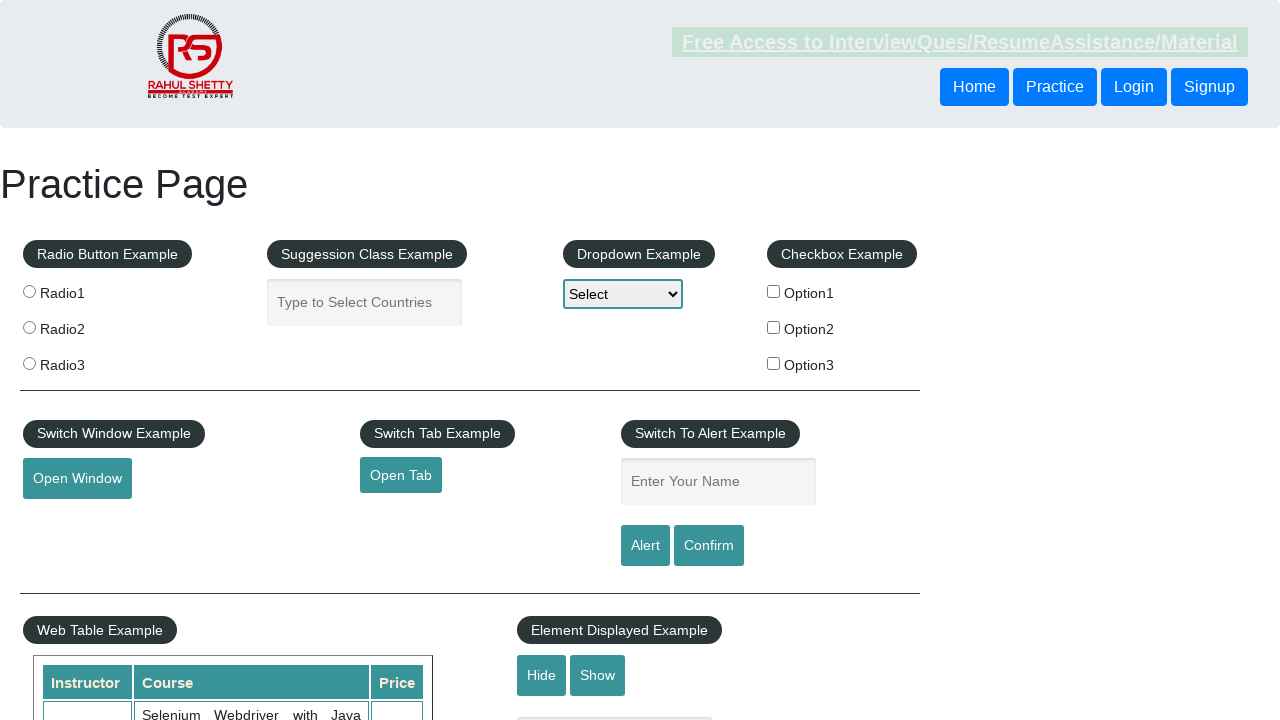

Scrolled down 300 pixels to make table visible
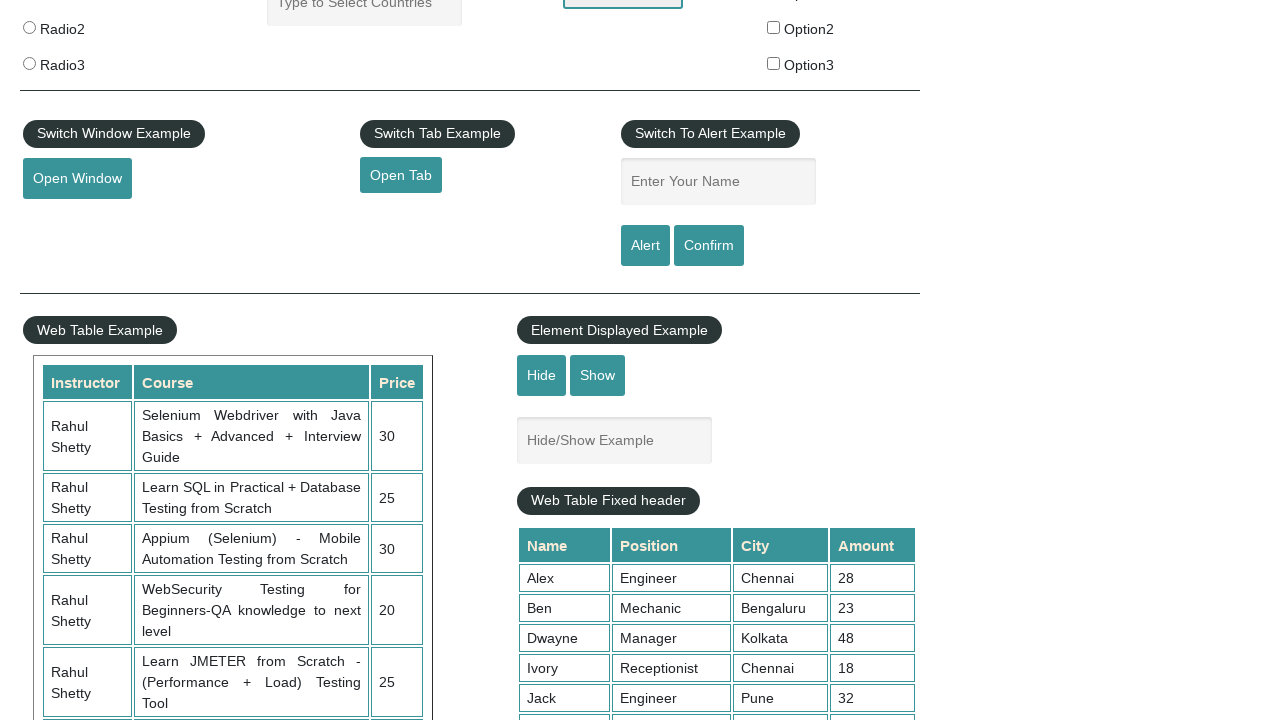

Waited for product table to load
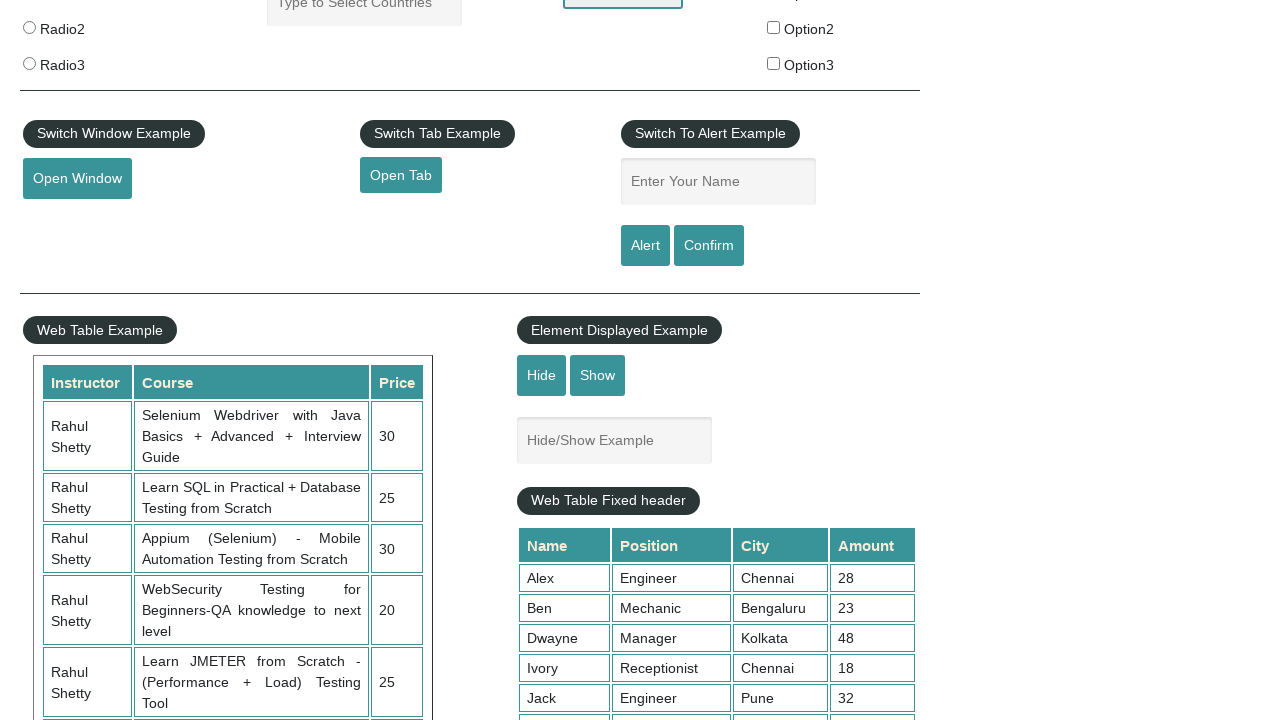

Located product table element
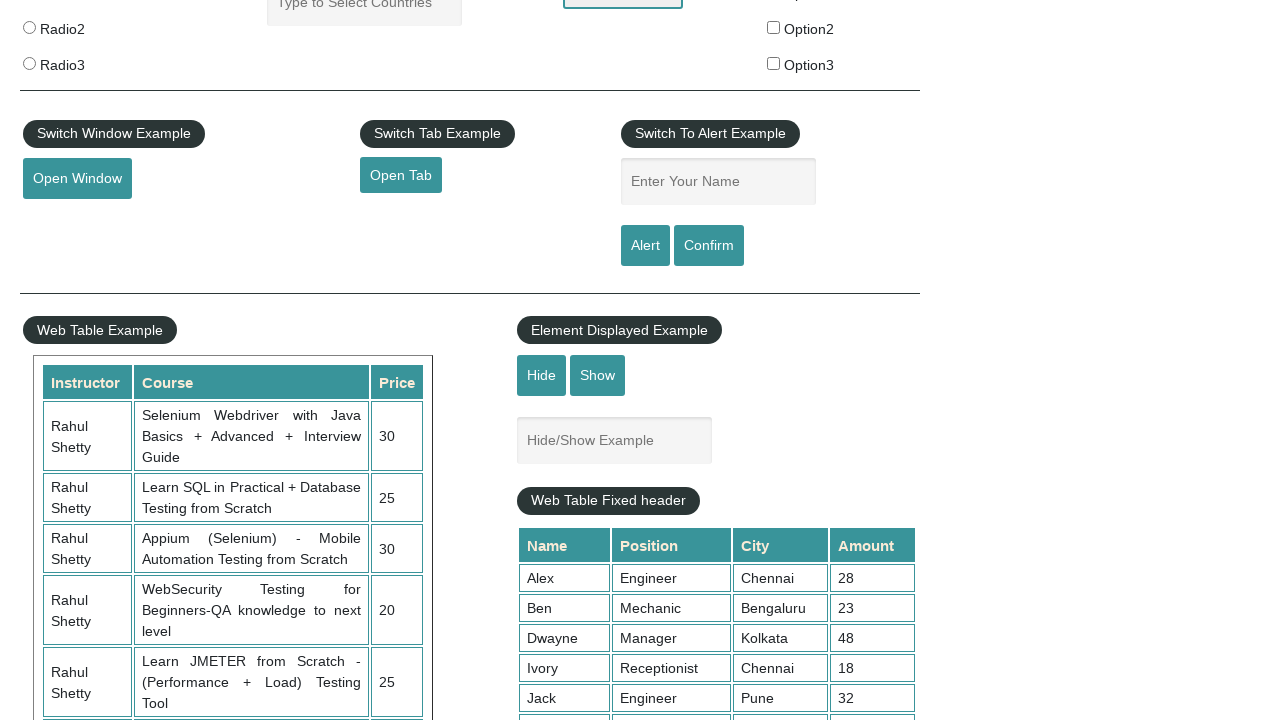

Counted columns using method 1: 3
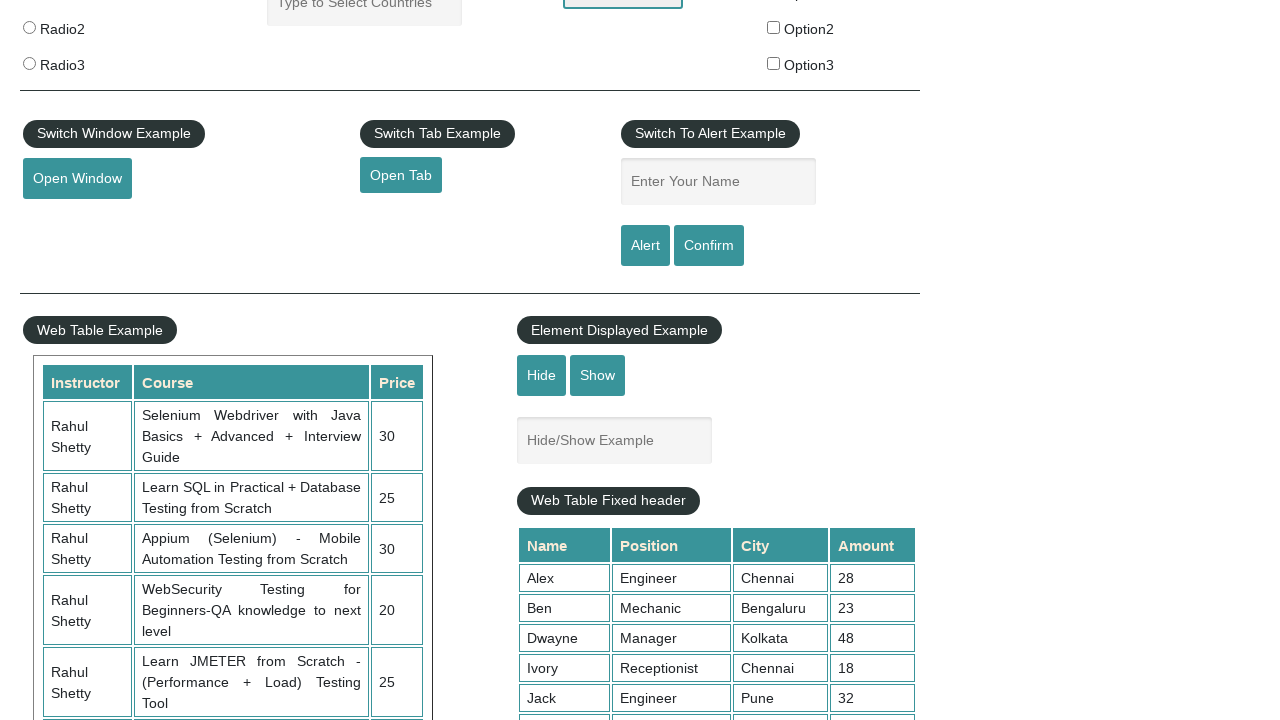

Counted rows using method 1: 11
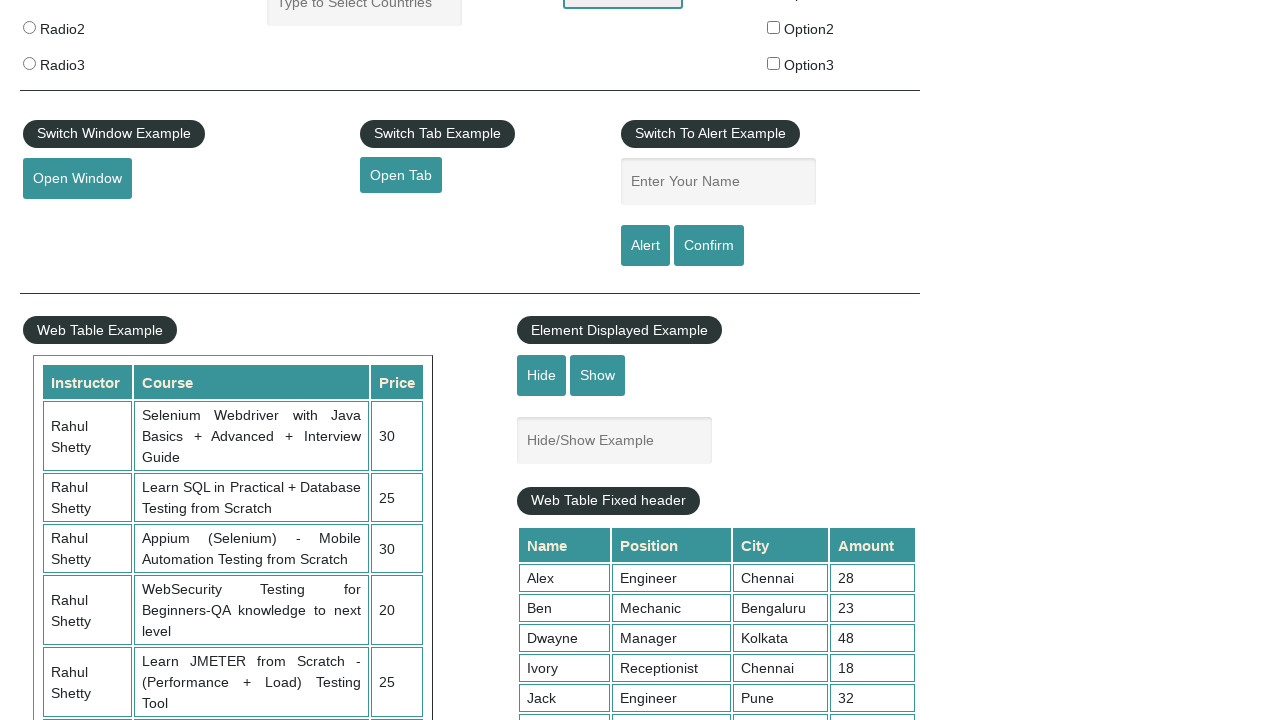

Extracted text content from third row
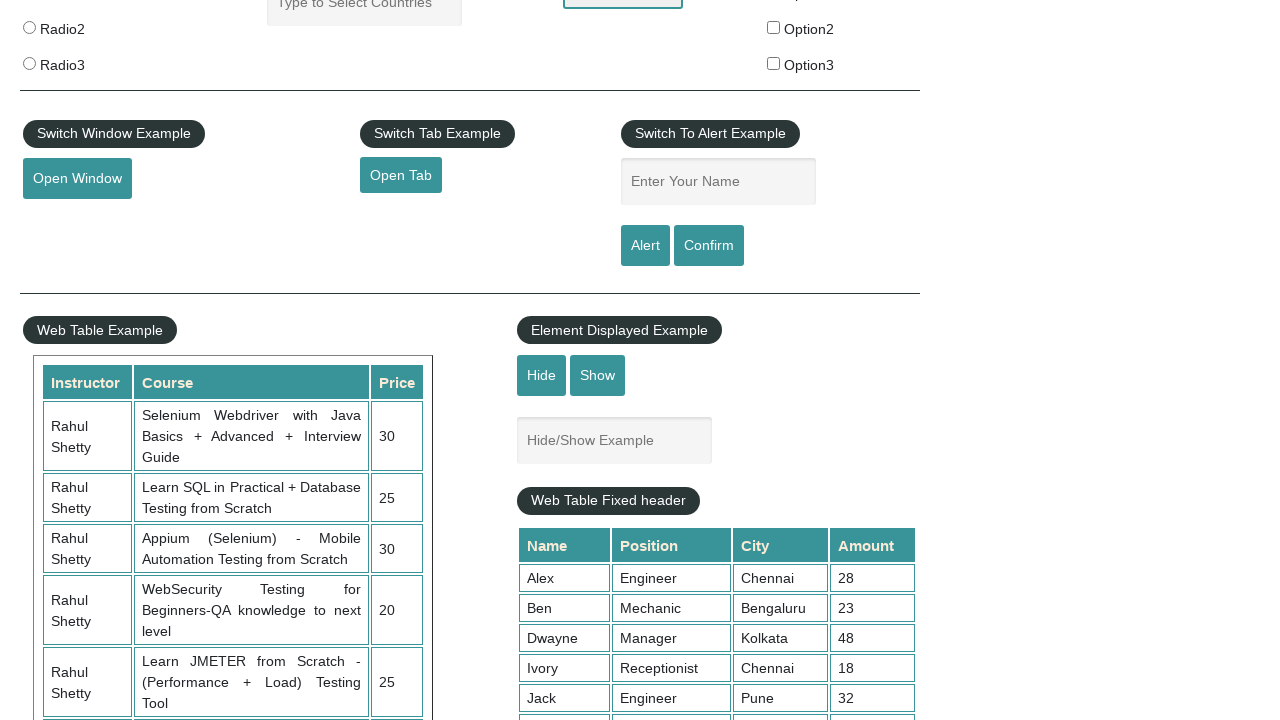

Counted total rows in product table: 21
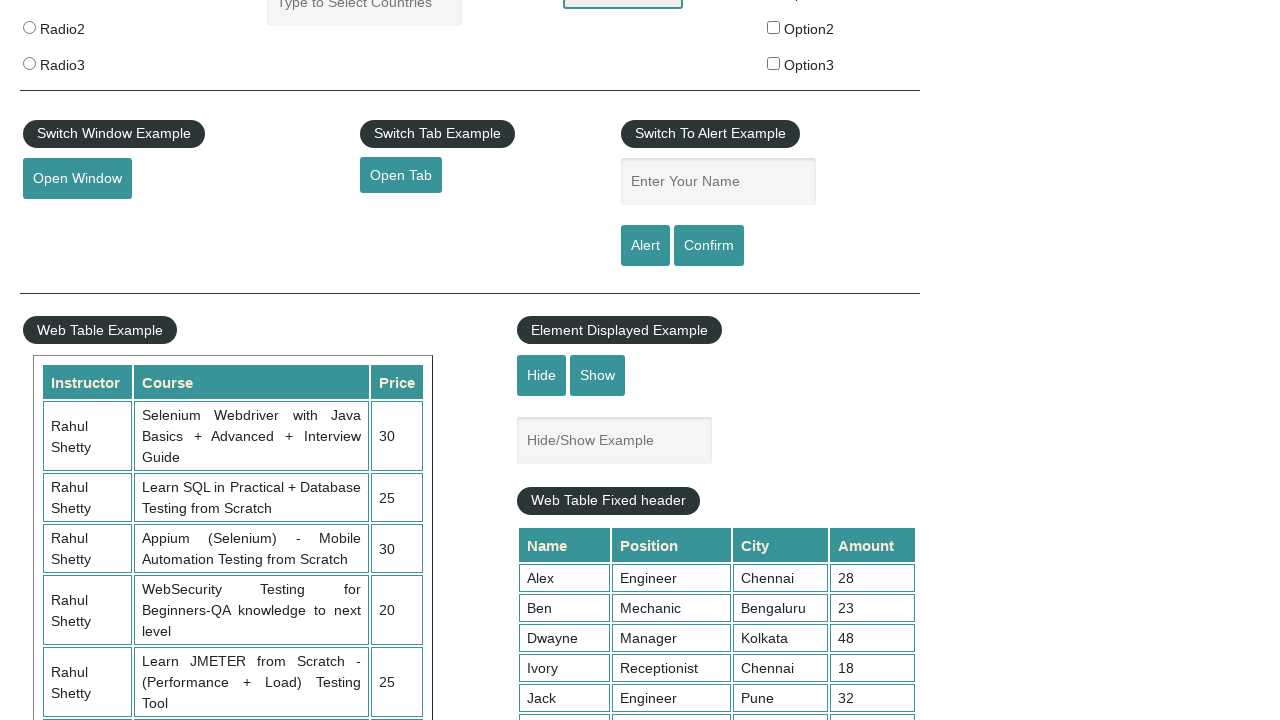

Counted total columns in first row: 3
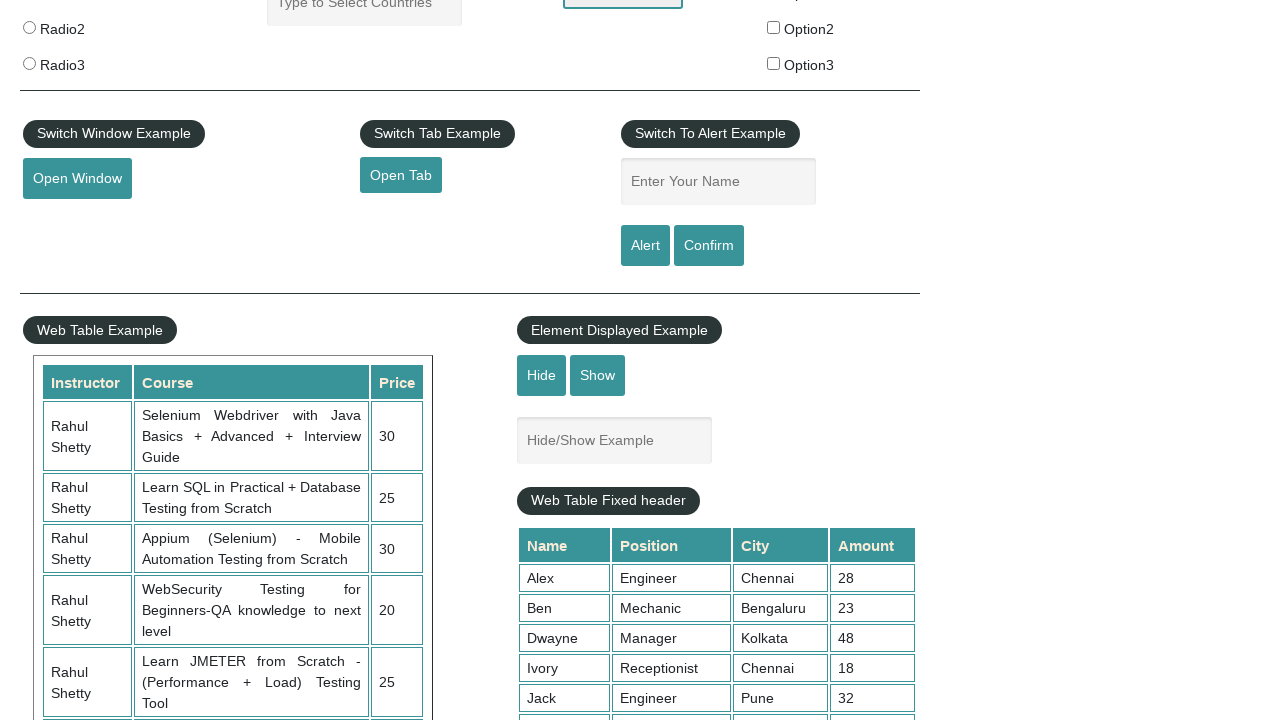

Retrieved all cells from second row
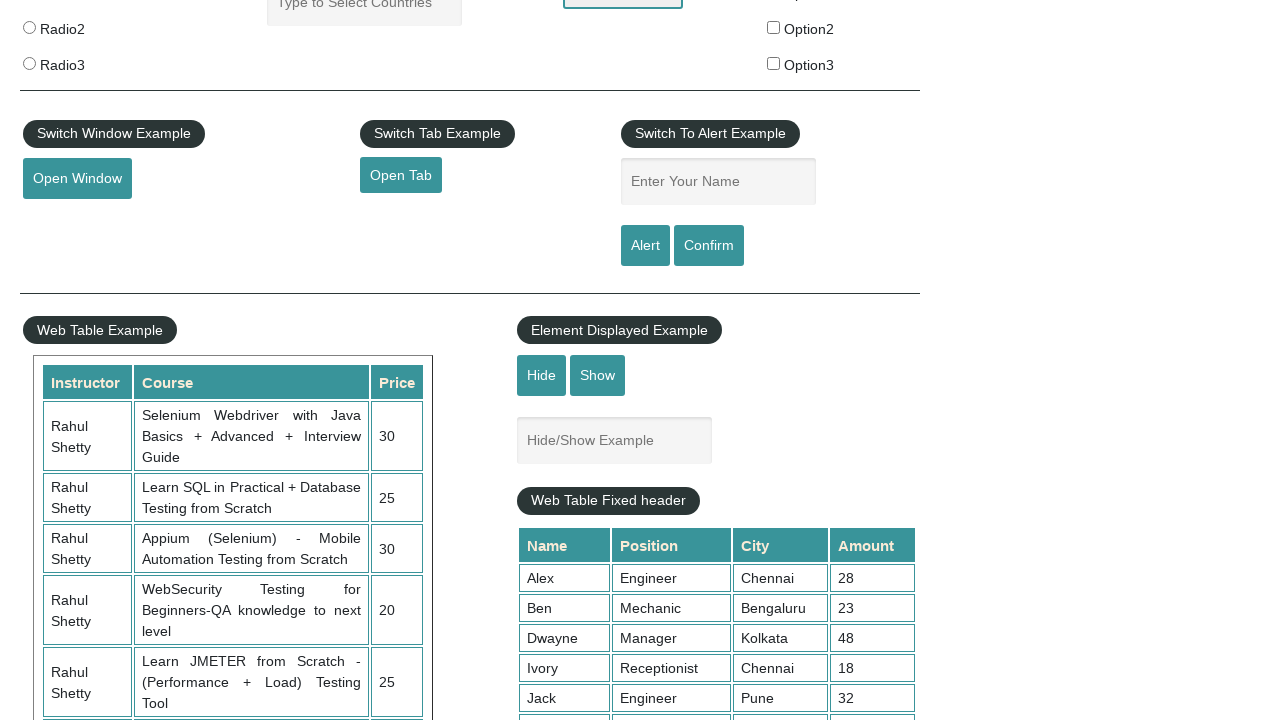

Extracted cell data: Rahul Shetty
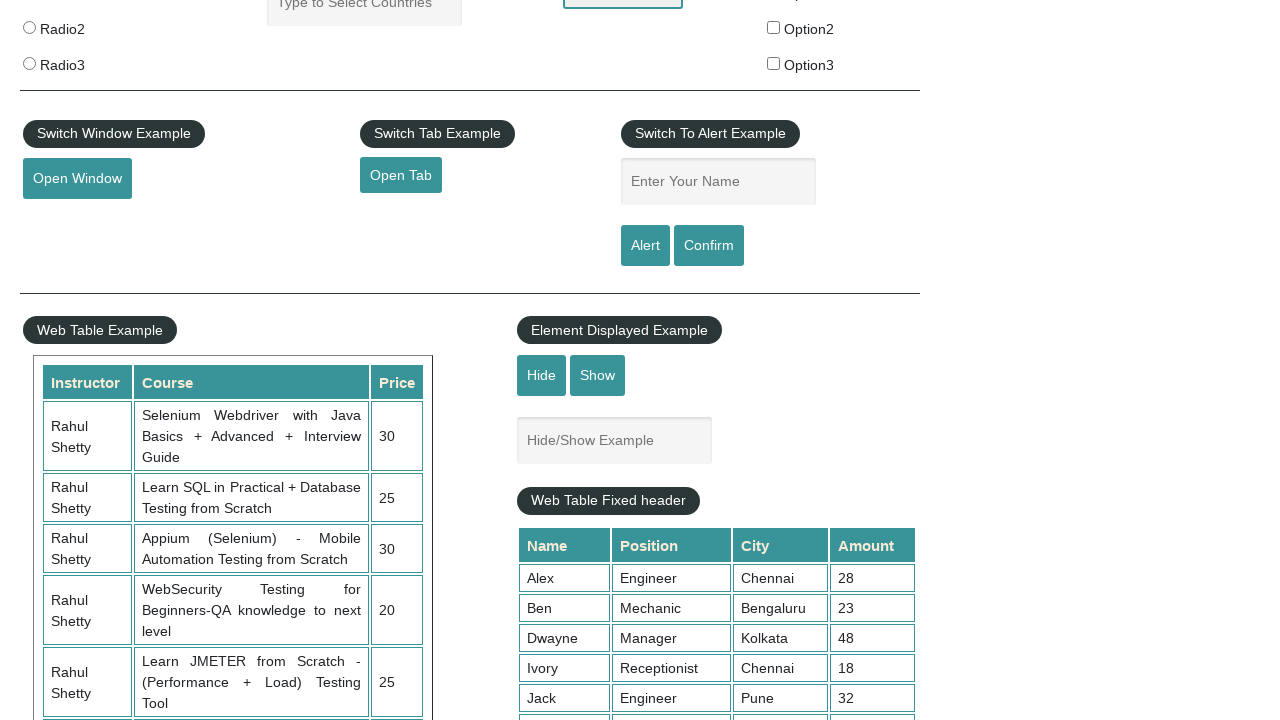

Extracted cell data: Learn SQL in Practical + Database Testing from Scratch
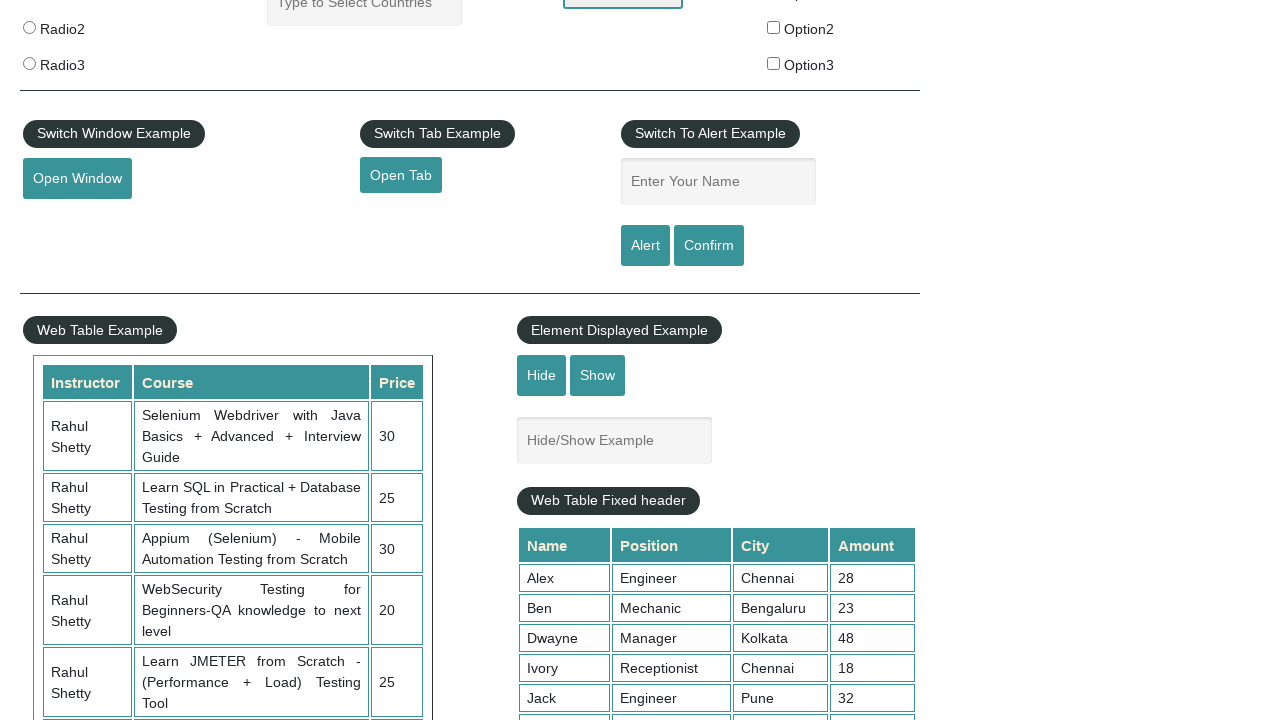

Extracted cell data: 25
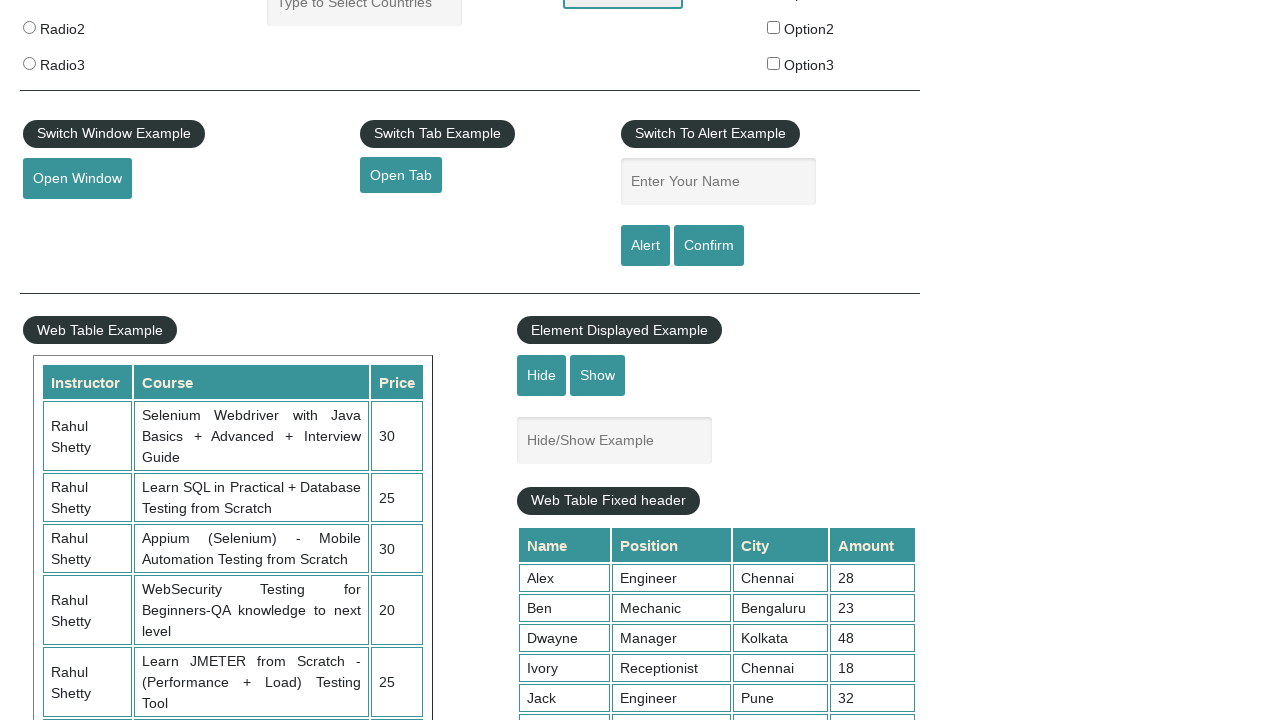

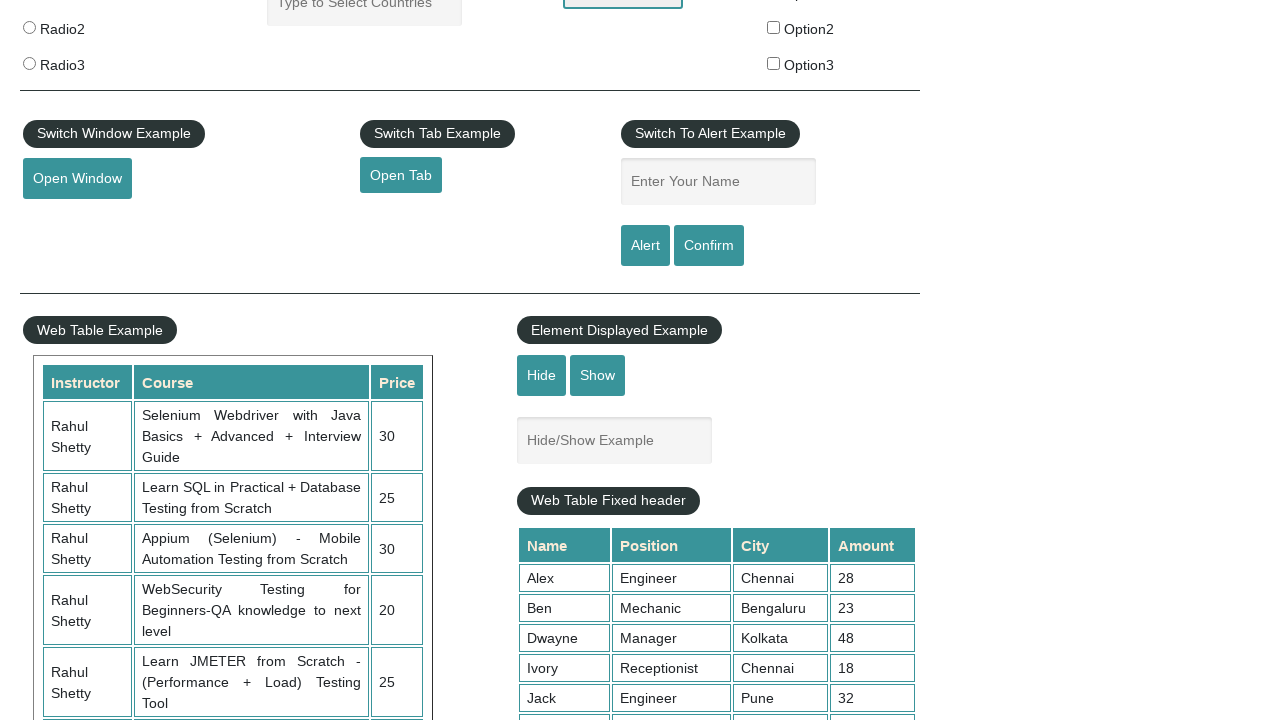